Navigates to a page with shadow DOM elements and interacts with a nested input field inside multiple shadow roots

Starting URL: https://selectorshub.com/iframe-in-shadow-dom/

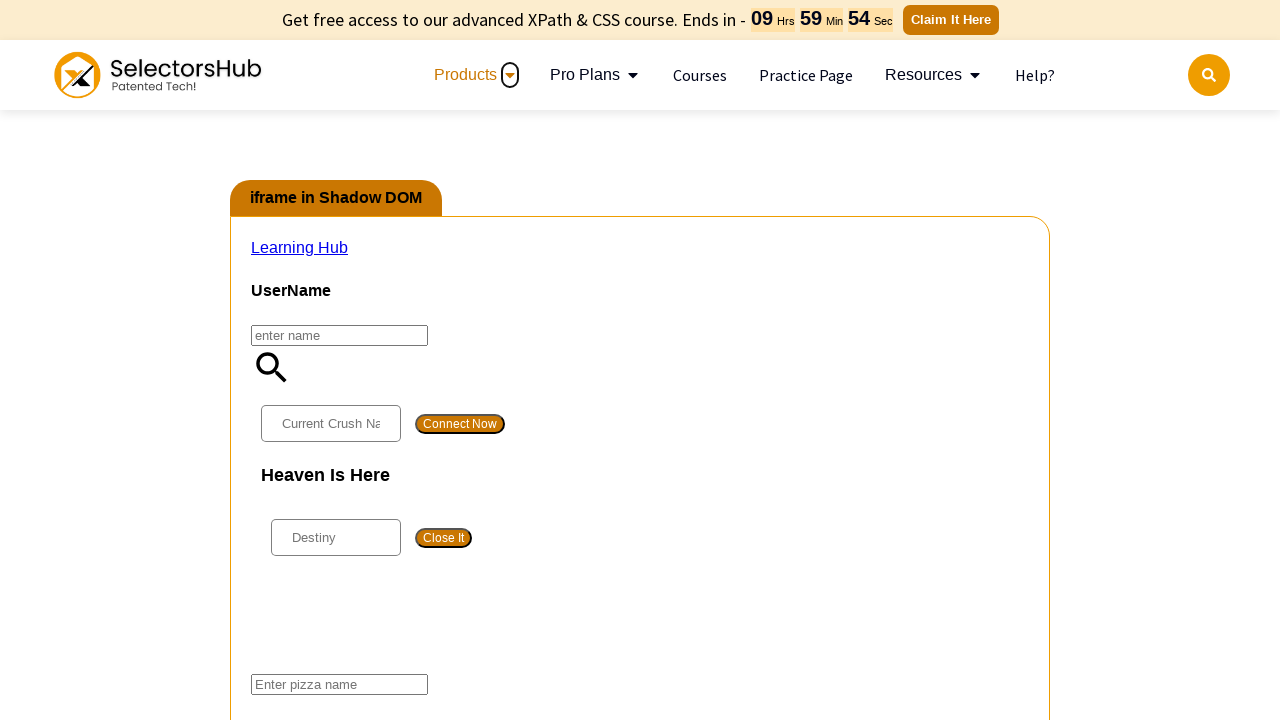

Waited 5 seconds for page to load completely
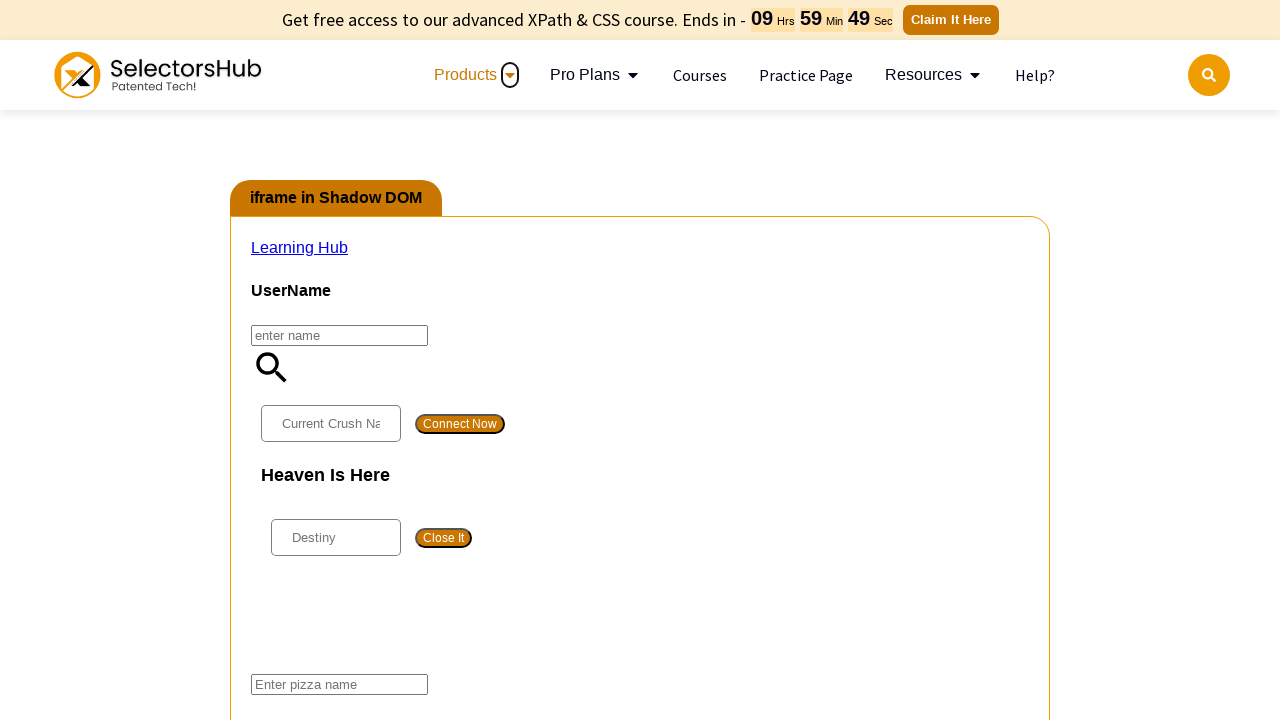

Located pizza input field inside nested shadow DOM roots
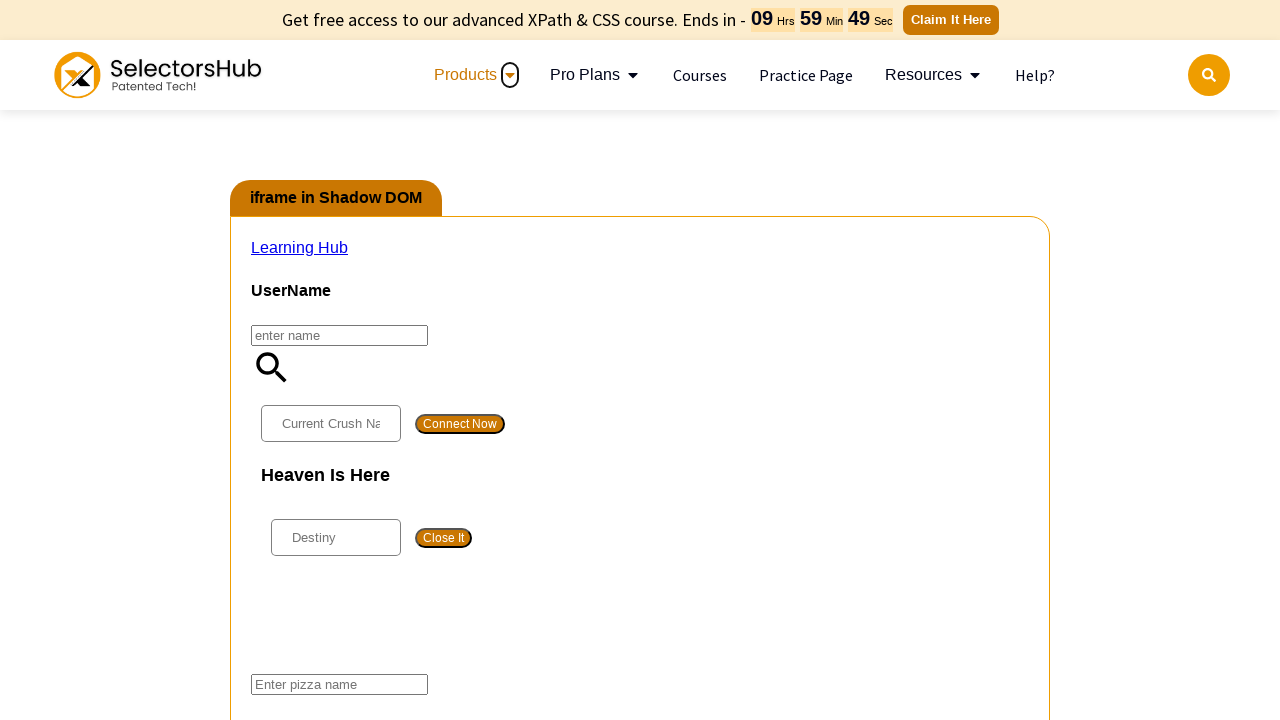

Filled pizza input field with 'Rakesh'
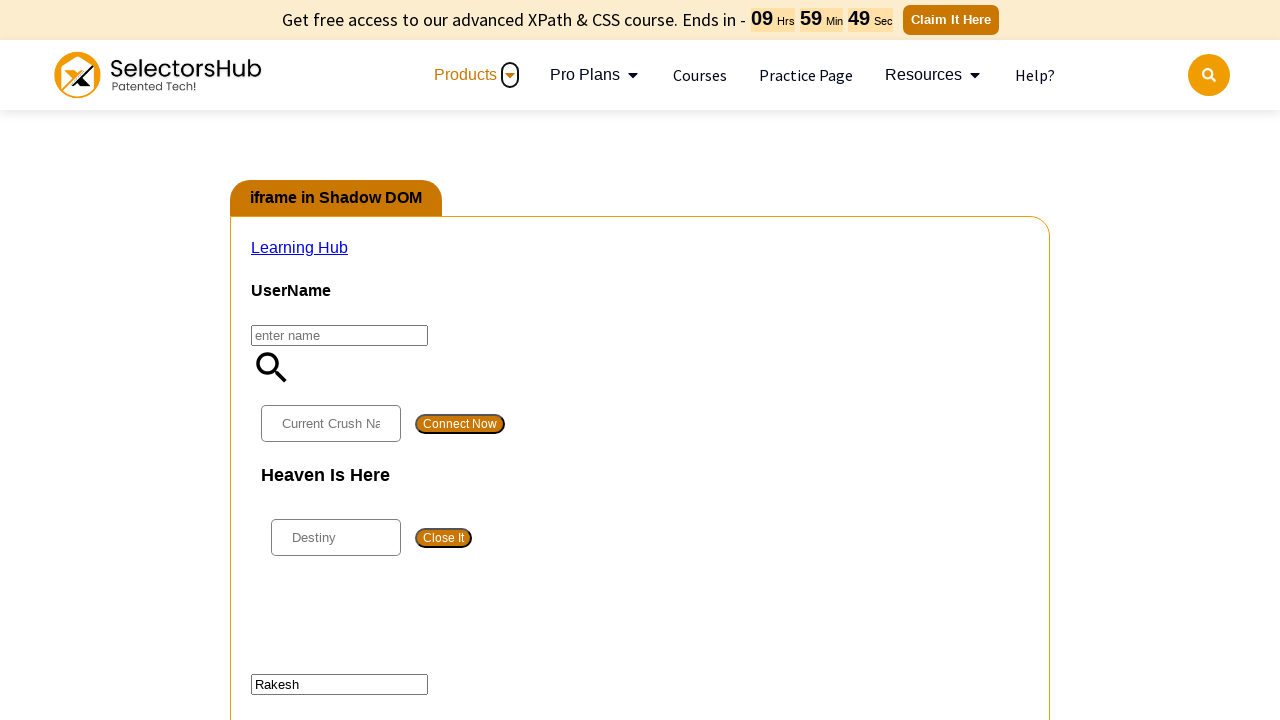

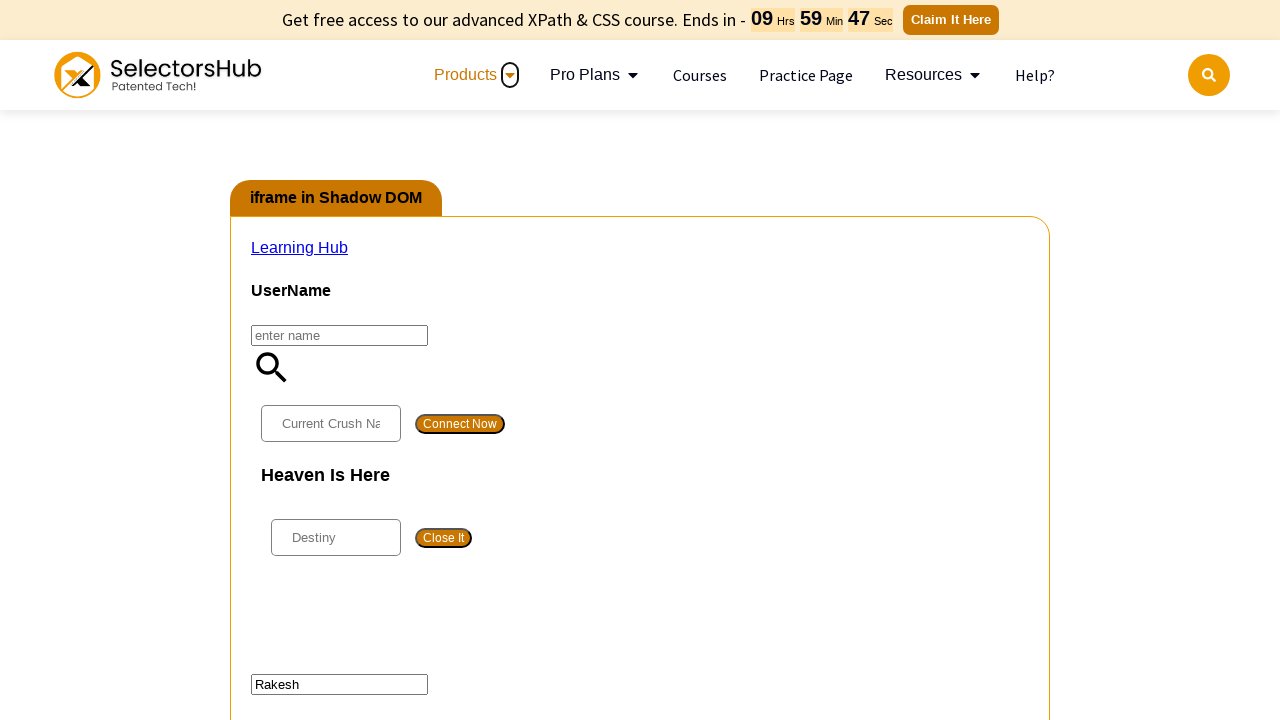